Tests radio button functionality by selecting Option 3, then Option 1, and verifying the result message shows the final selected option

Starting URL: https://kristinek.github.io/site/examples/actions

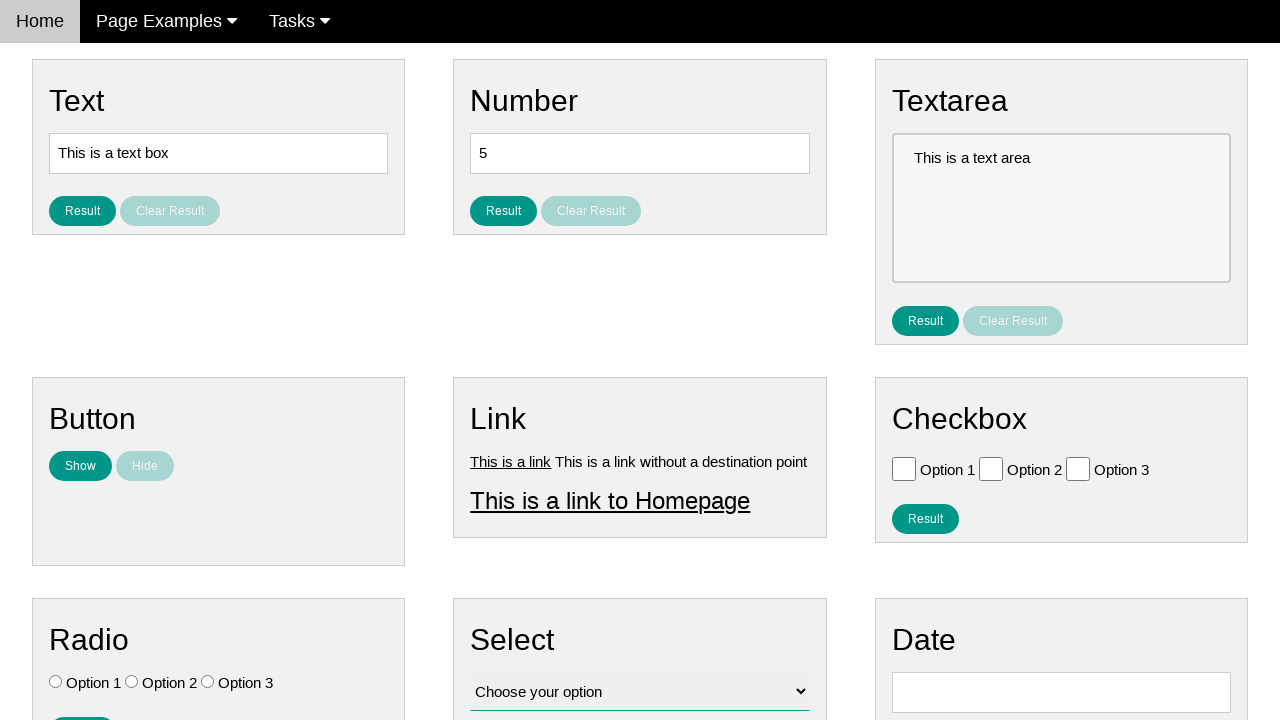

Located all radio button elements
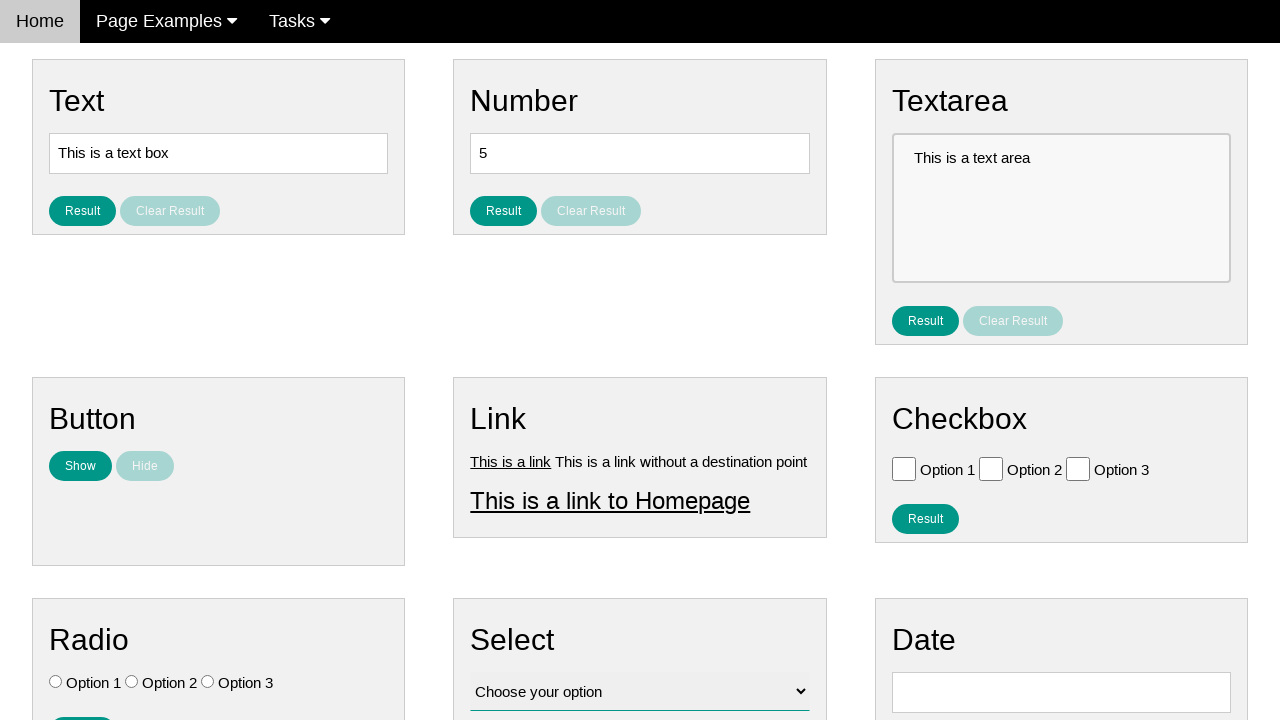

Clicked Option 3 (third radio button) at (208, 682) on .w3-check[type='radio'] >> nth=2
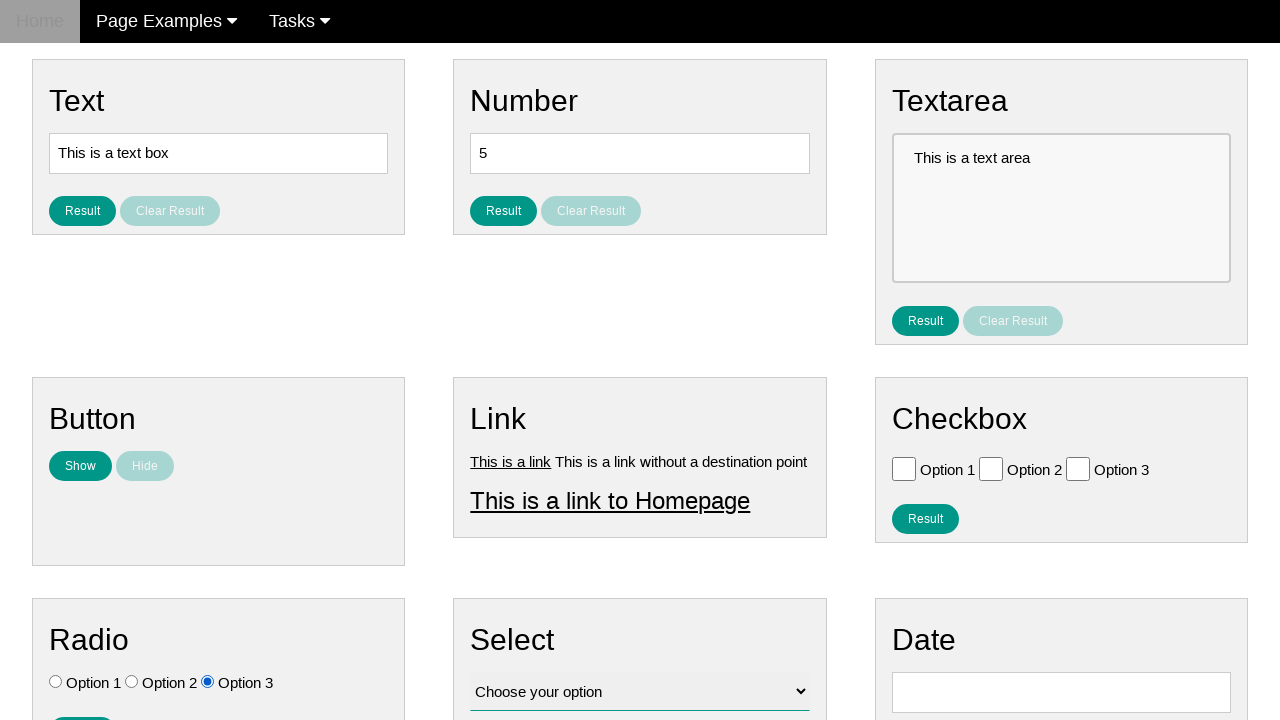

Clicked Option 1 (first radio button) at (56, 682) on .w3-check[type='radio'] >> nth=0
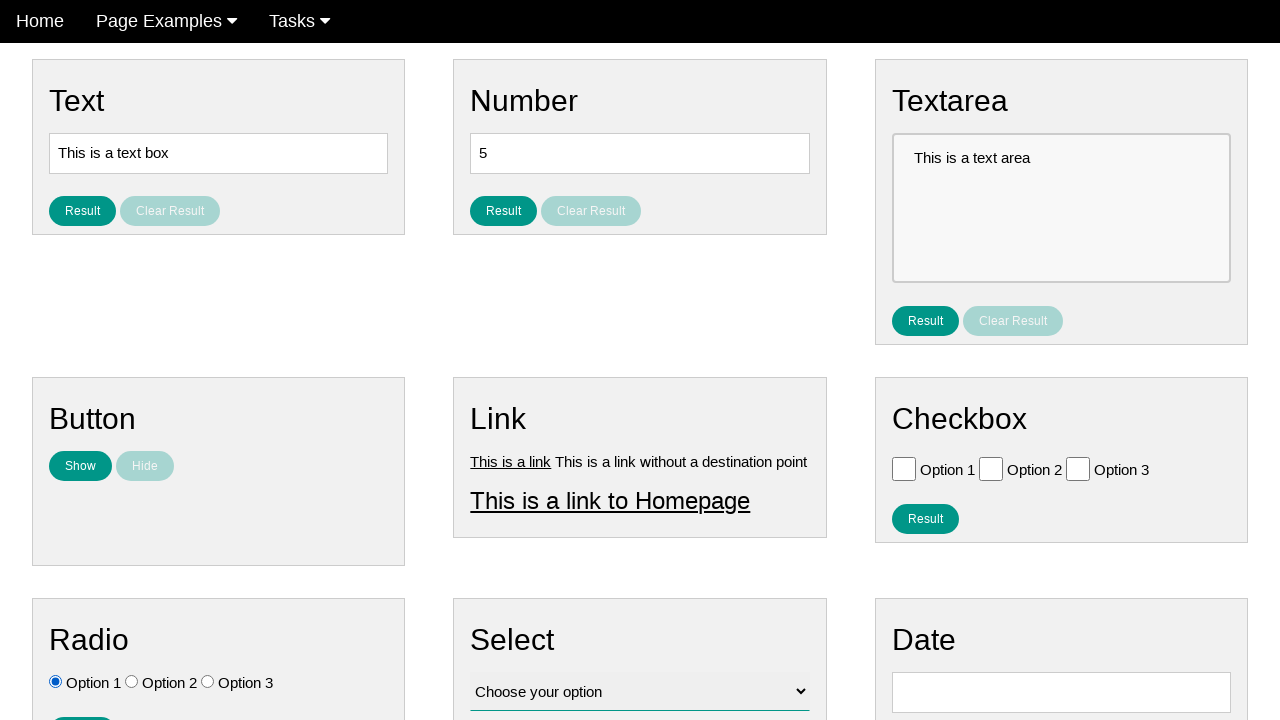

Clicked the result button to display radio button selection result at (82, 705) on #result_button_ratio
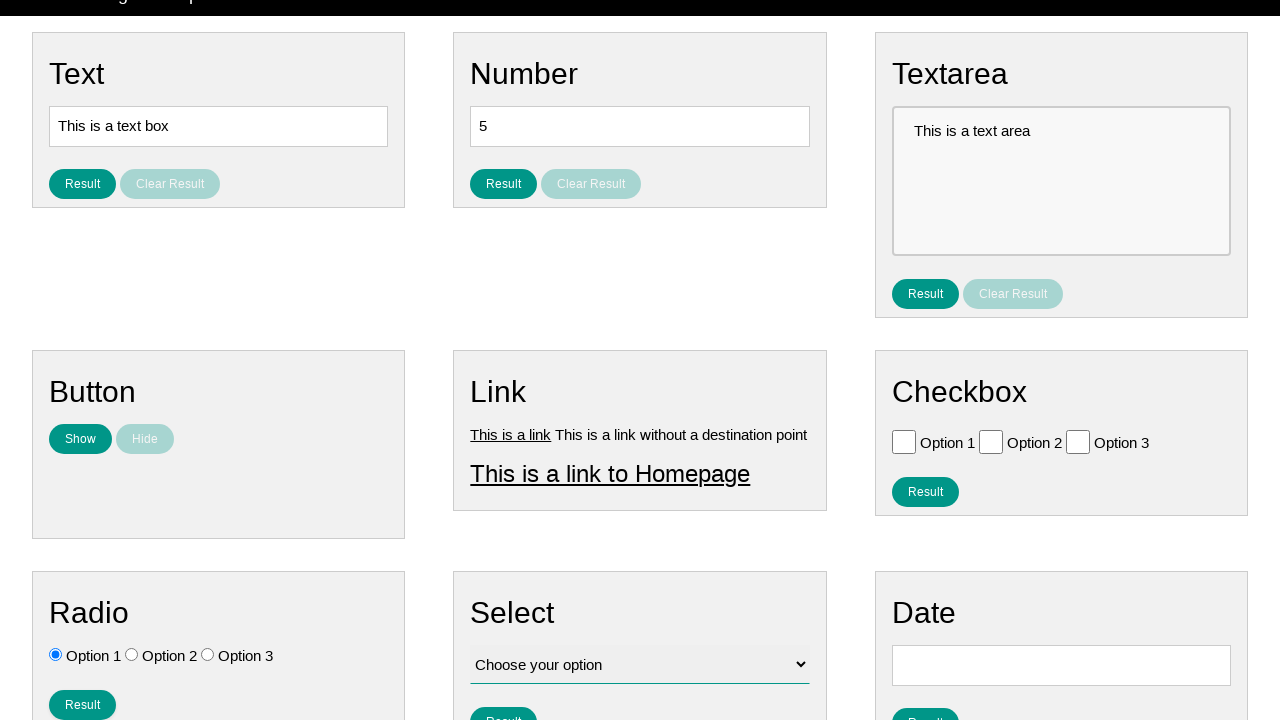

Result message displayed showing Option 1 as the final selected option
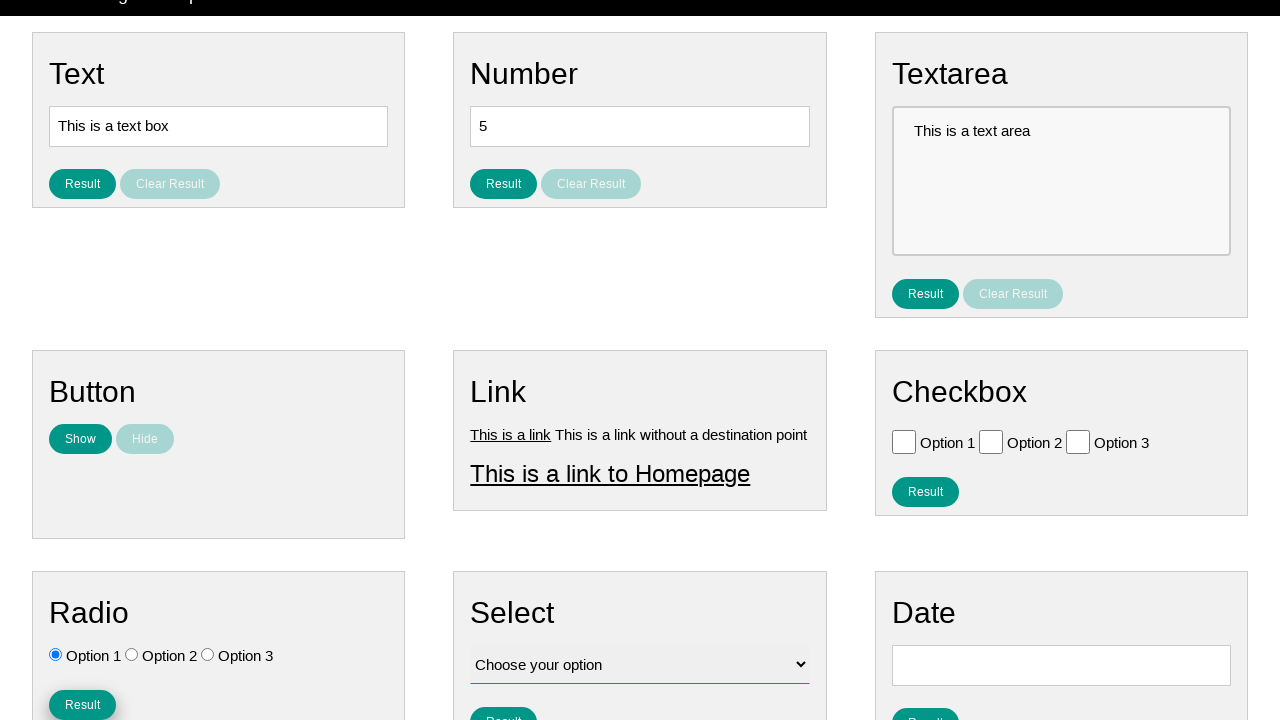

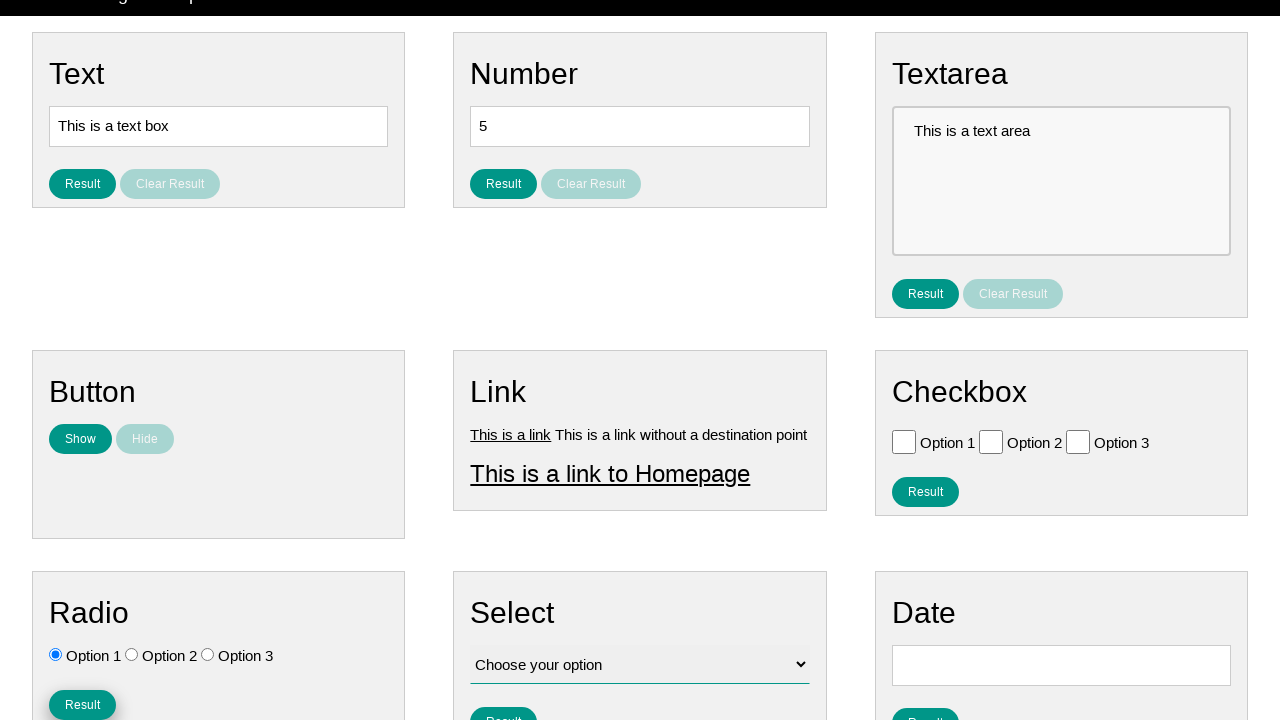